Tests browser popup/window handling by clicking a Twitter social media link that opens in a new window, waiting for the popup to appear, and then closing it.

Starting URL: https://opensource-demo.orangehrmlive.com/web/index.php/auth/login

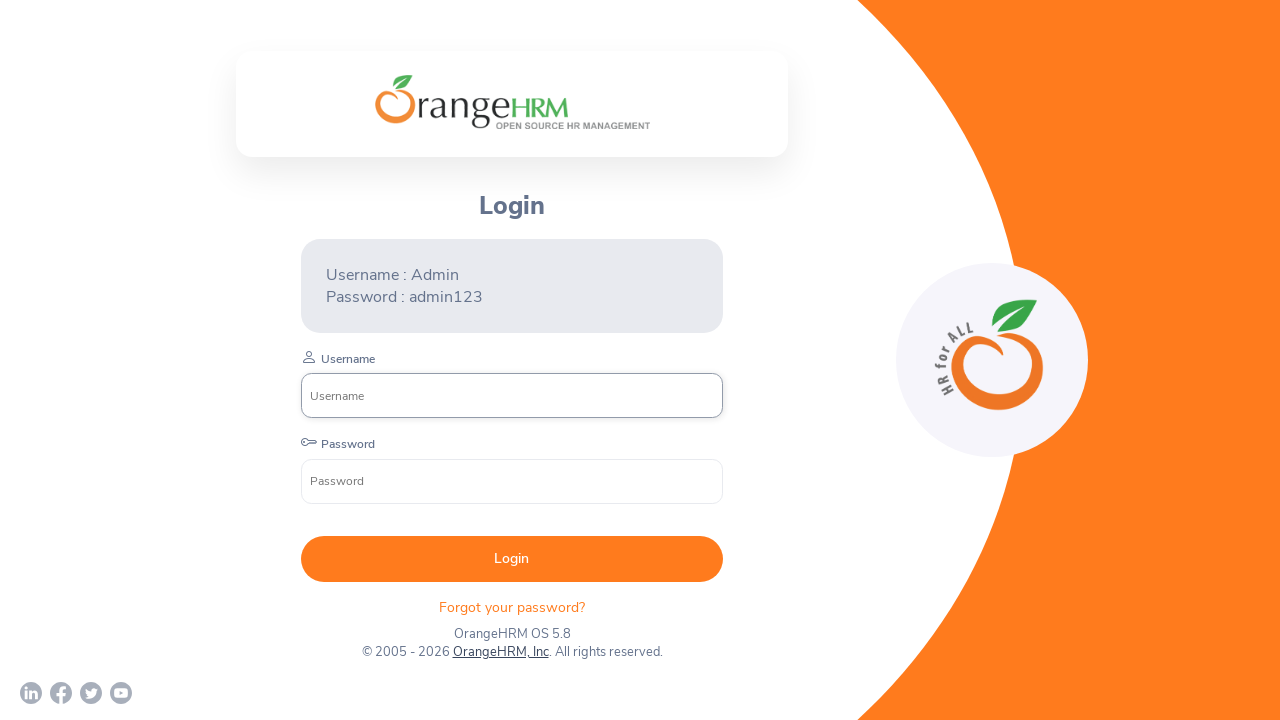

Waited for Twitter social media link to be available
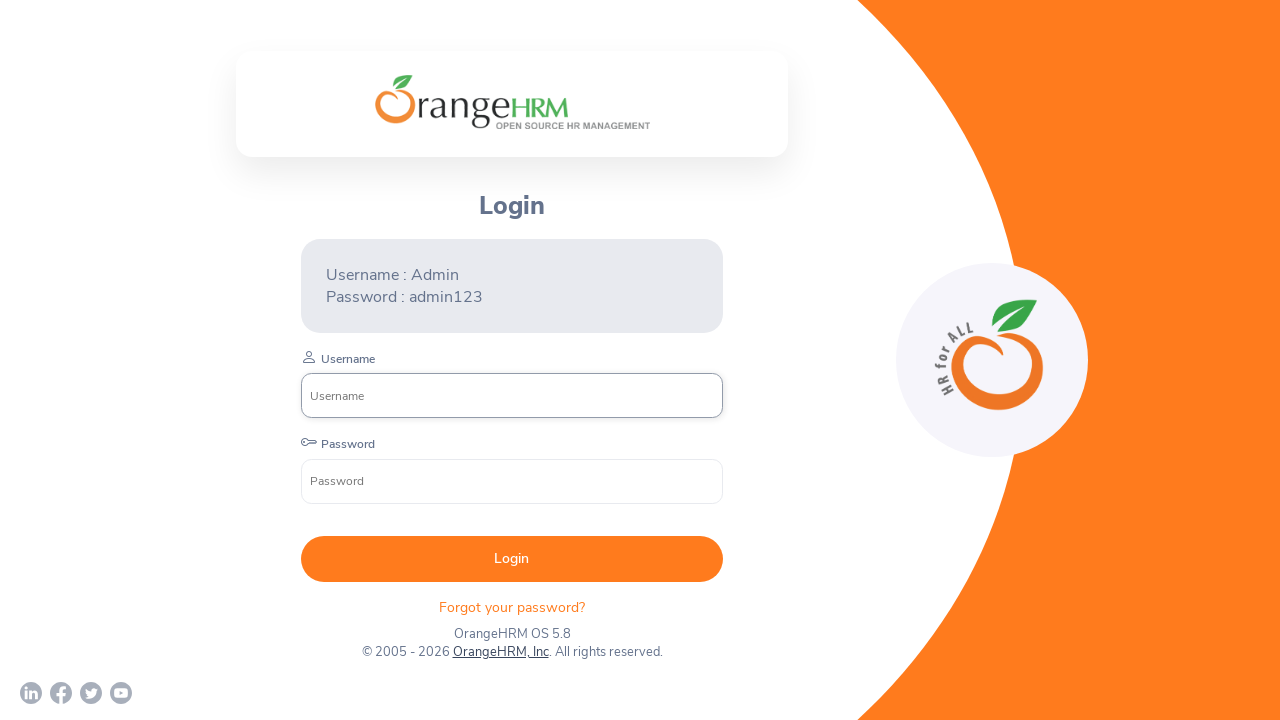

Clicked Twitter link and popup window opened at (91, 693) on xpath=//a[contains(@href,'twitter')]
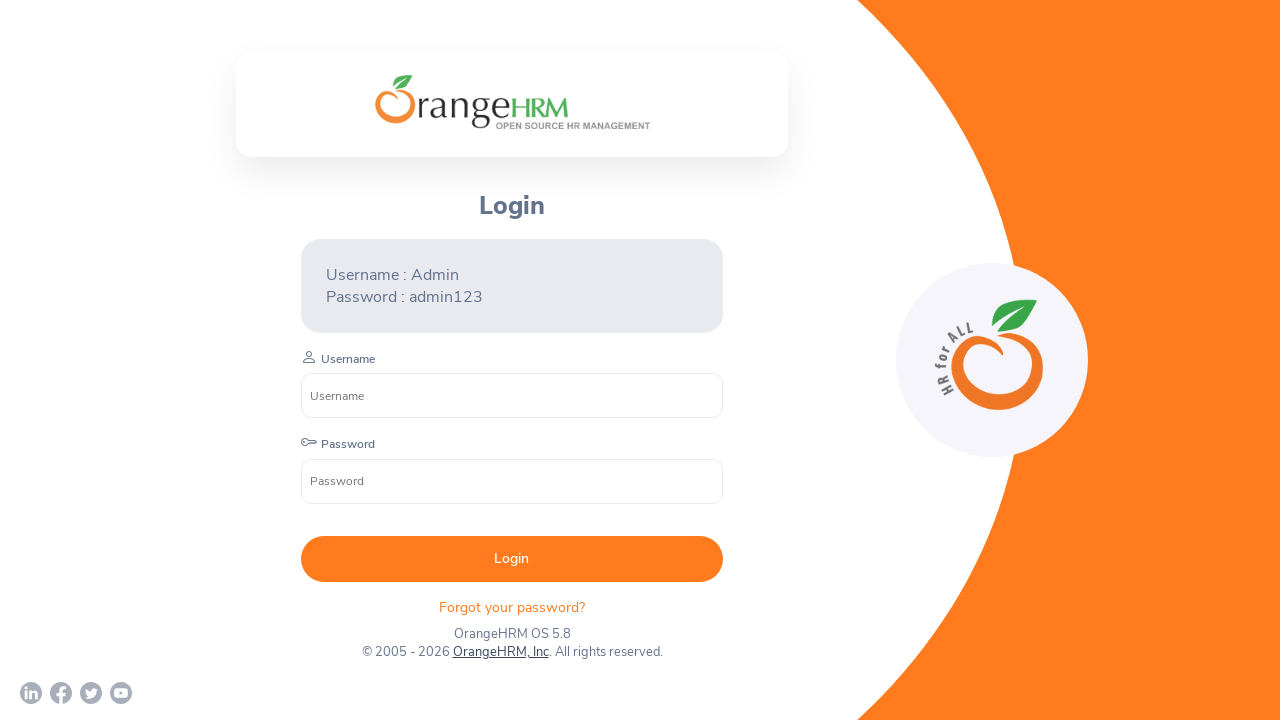

Retrieved popup window reference
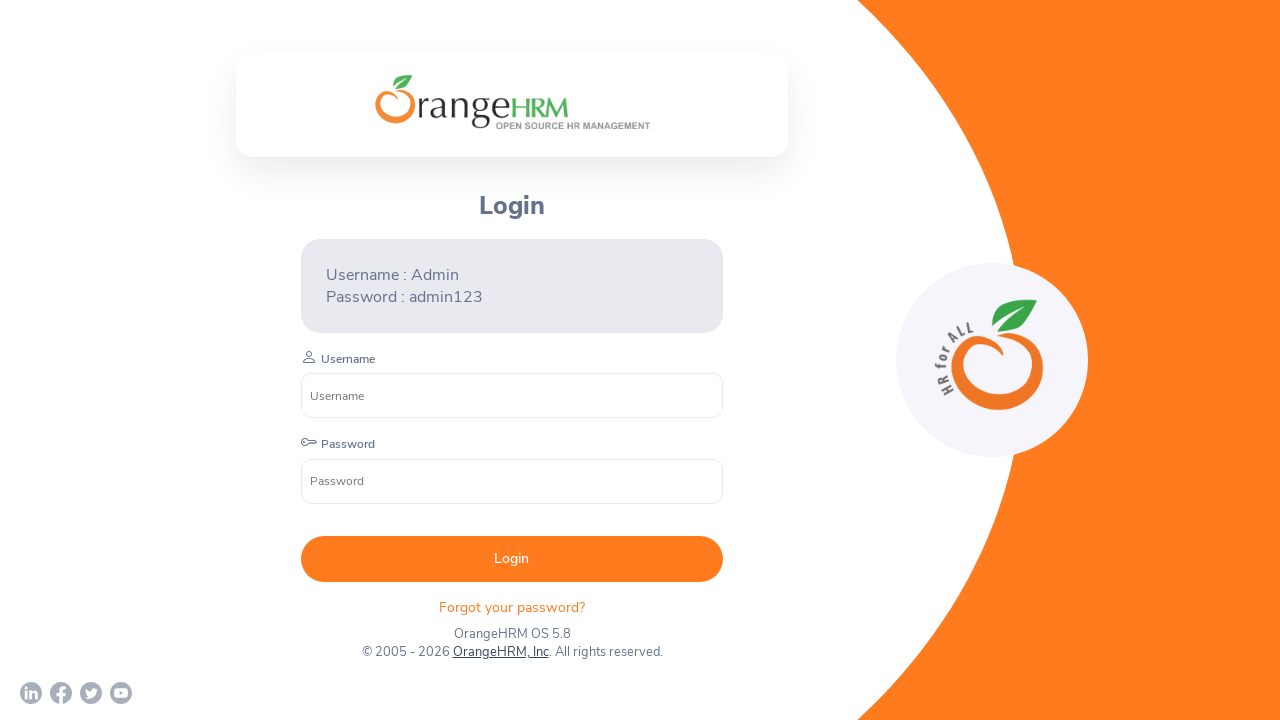

Closed the popup window
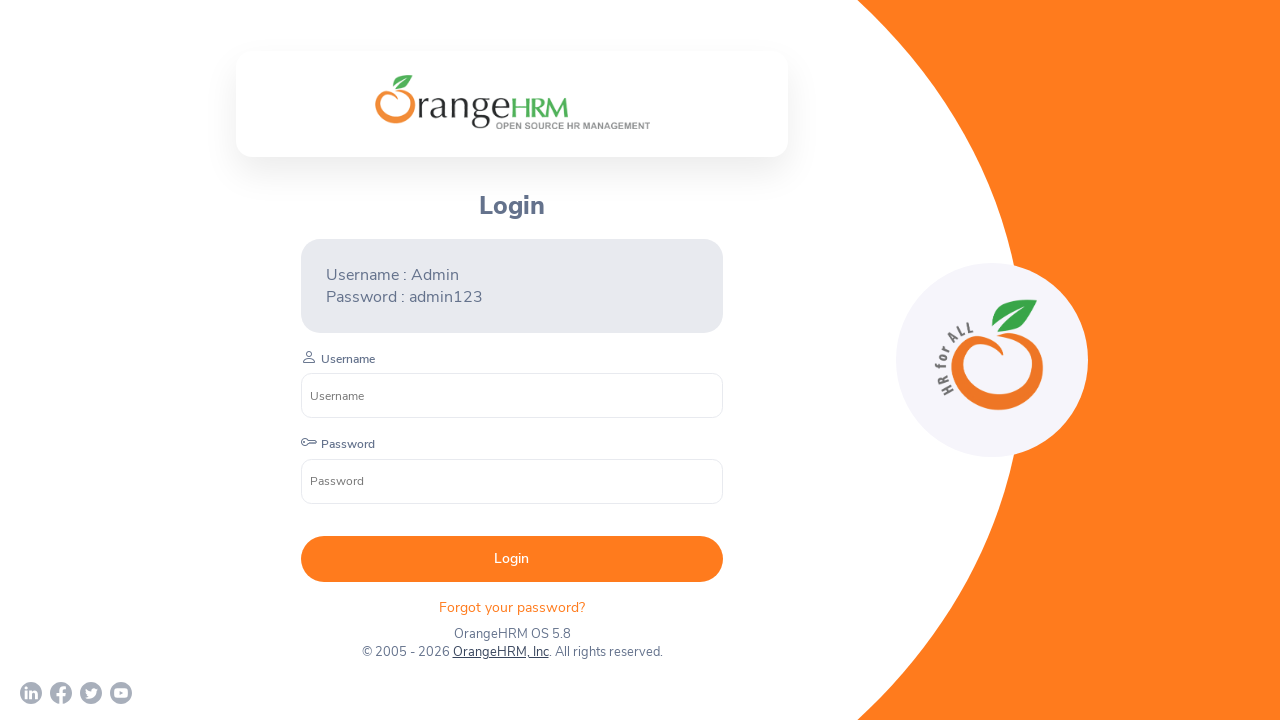

Verified original page is still accessible and retrieved its URL
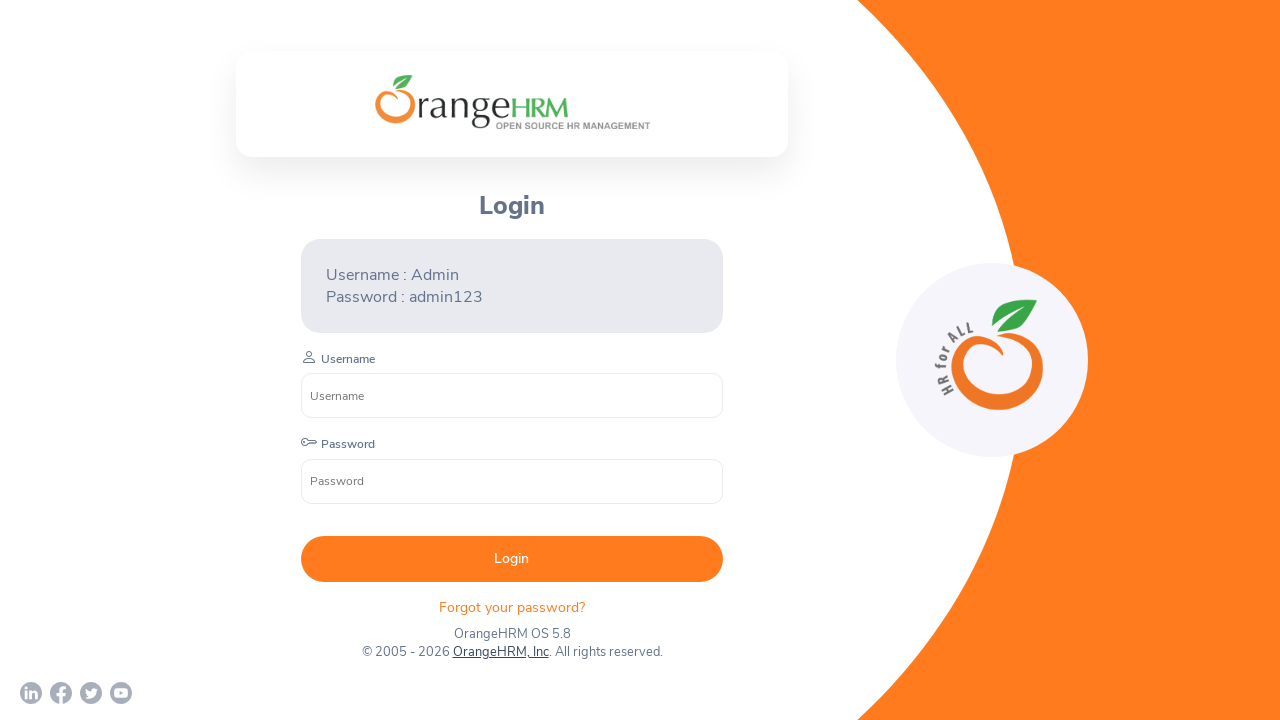

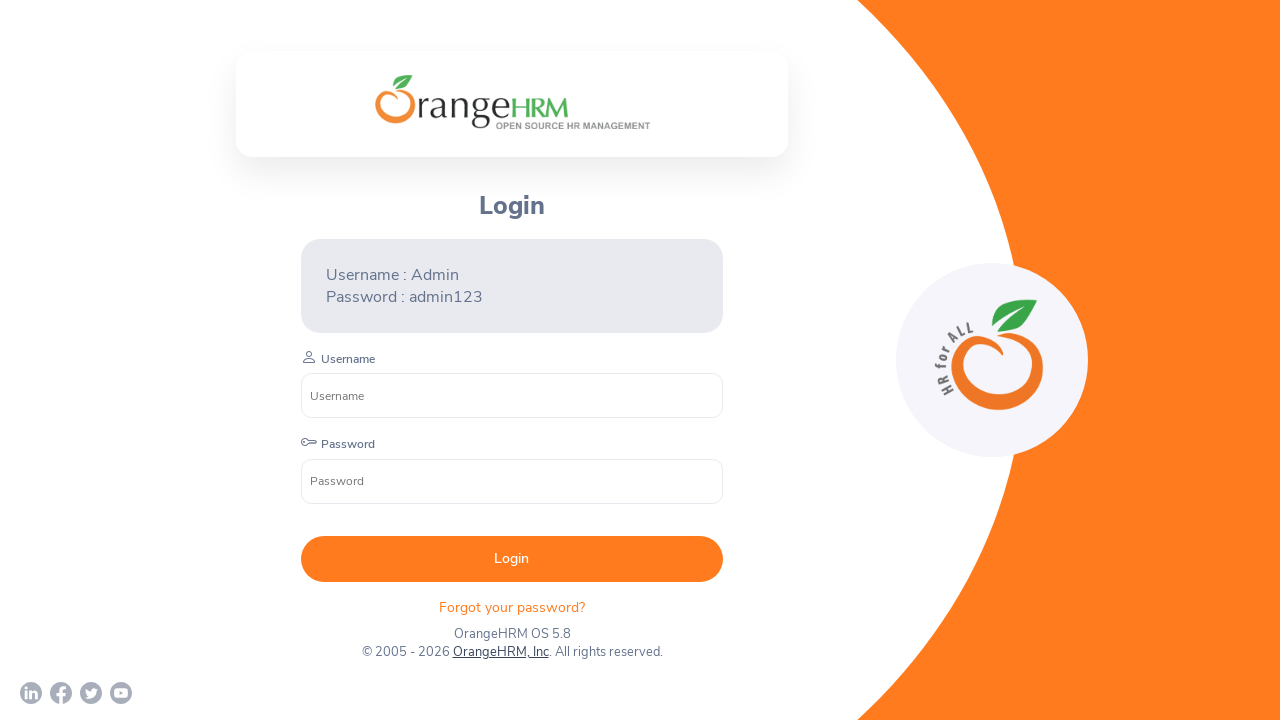